Tests checkbox and radio button functionality by clicking on form elements and verifying their selected states, including testing that checkboxes can be deselected while radio buttons cannot.

Starting URL: https://automationfc.github.io/multiple-fields/

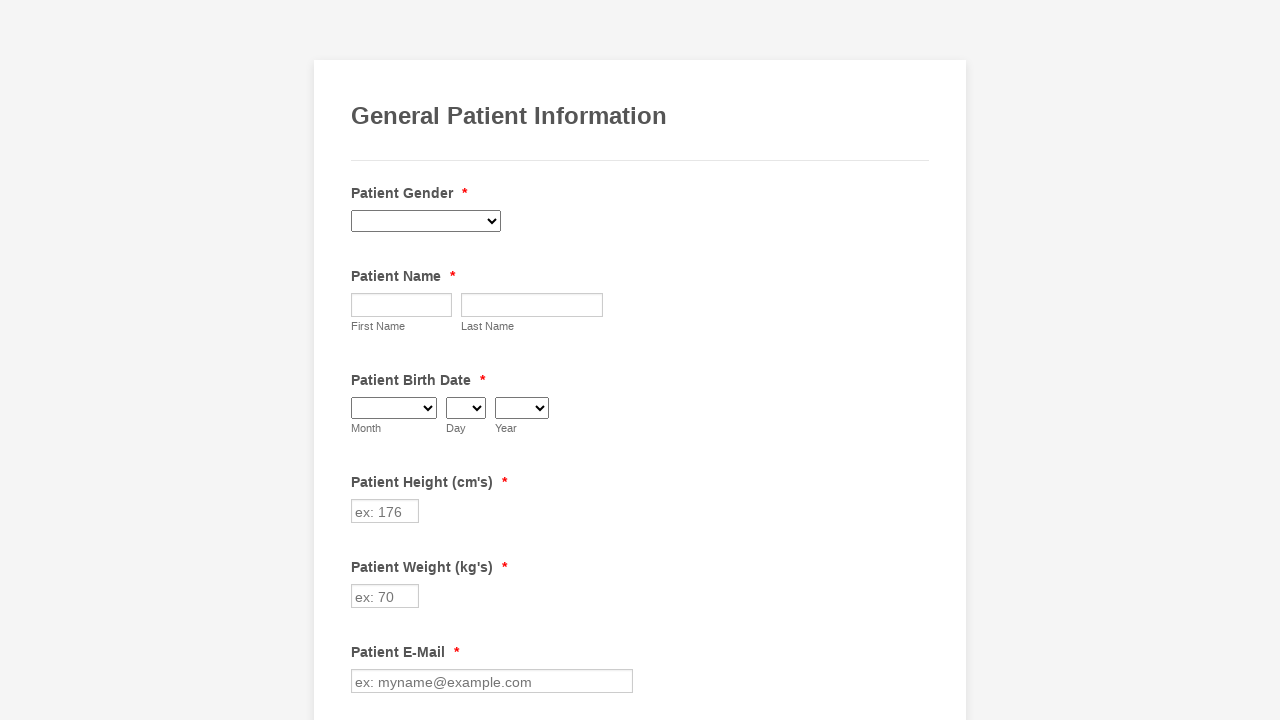

Clicked on Diabetes checkbox at (362, 360) on xpath=//label[contains(text(), 'Diabetes')]/preceding-sibling::input
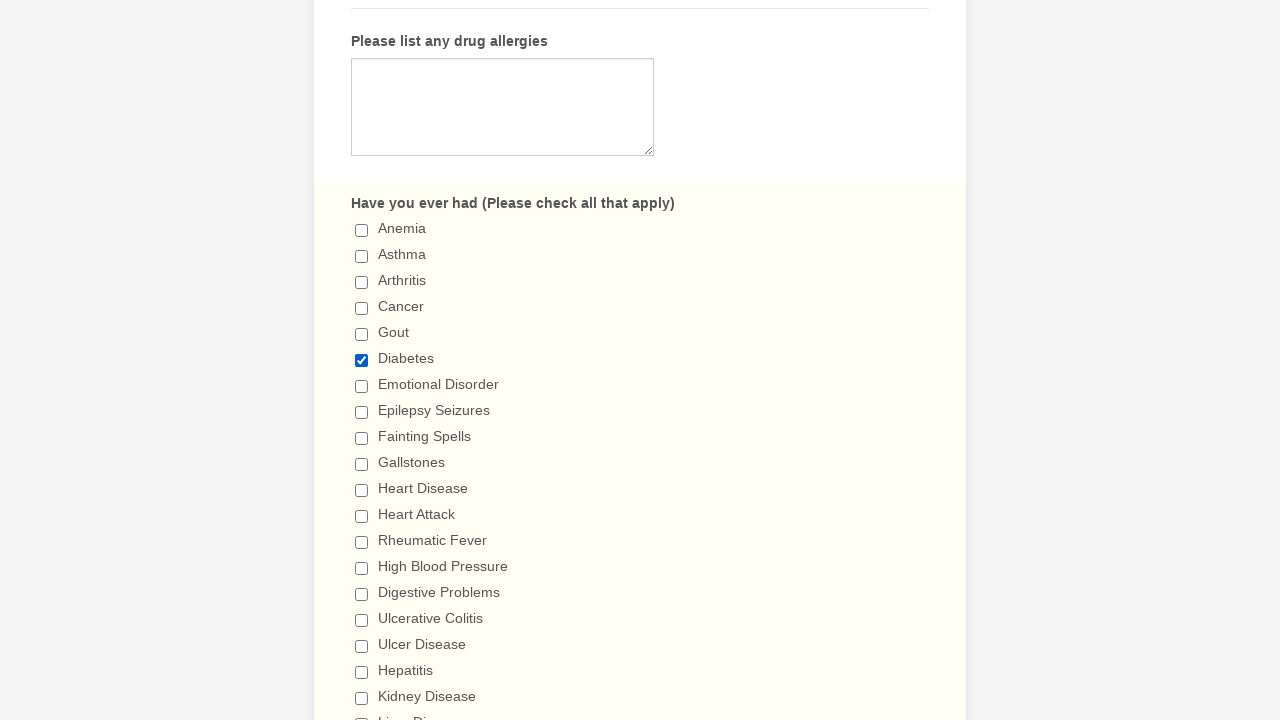

Clicked on 'I don't have a diet plan' radio button at (362, 361) on //label[contains(text(), "I don't have a diet plan")]/preceding-sibling::input
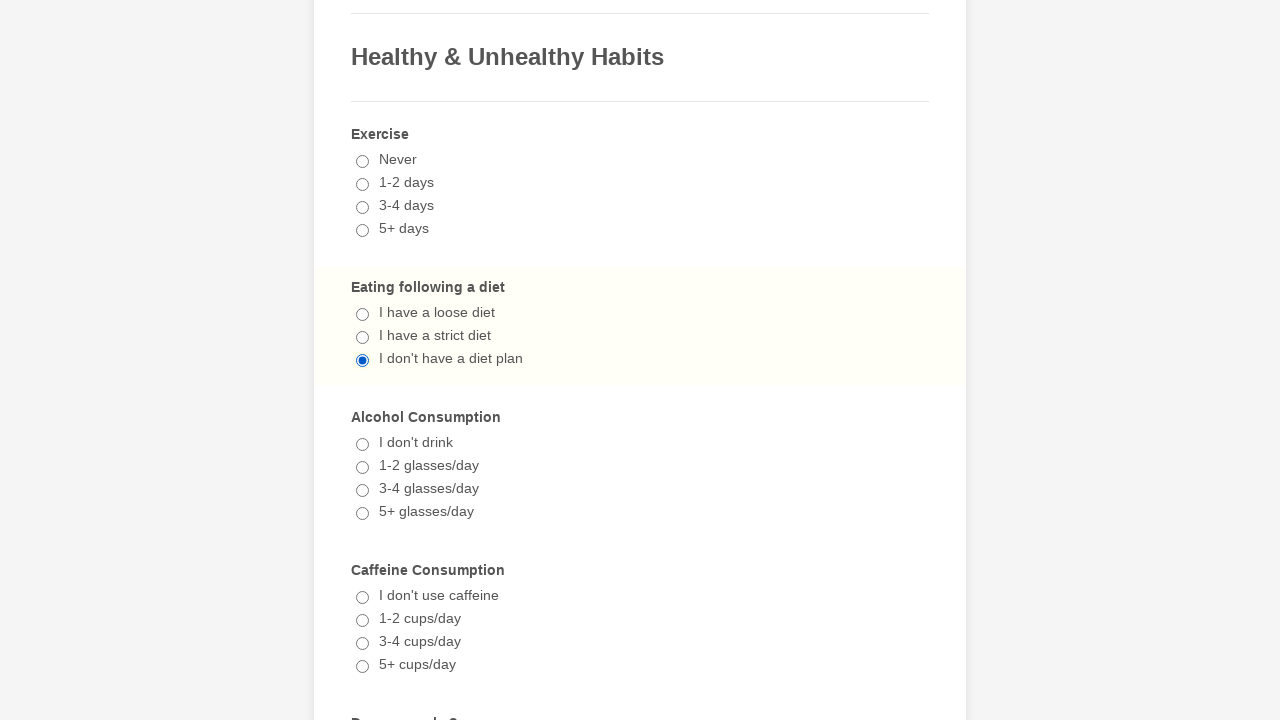

Verified Diabetes checkbox is selected
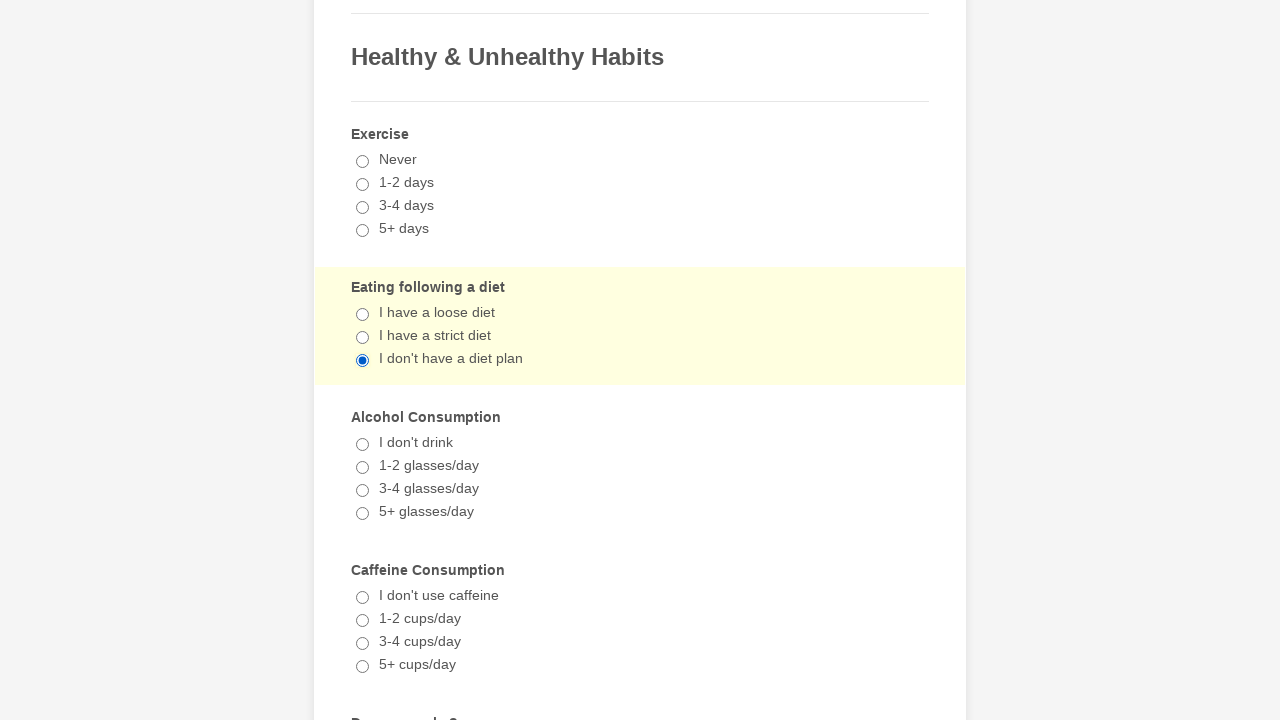

Verified 'I don't have a diet plan' radio button is selected
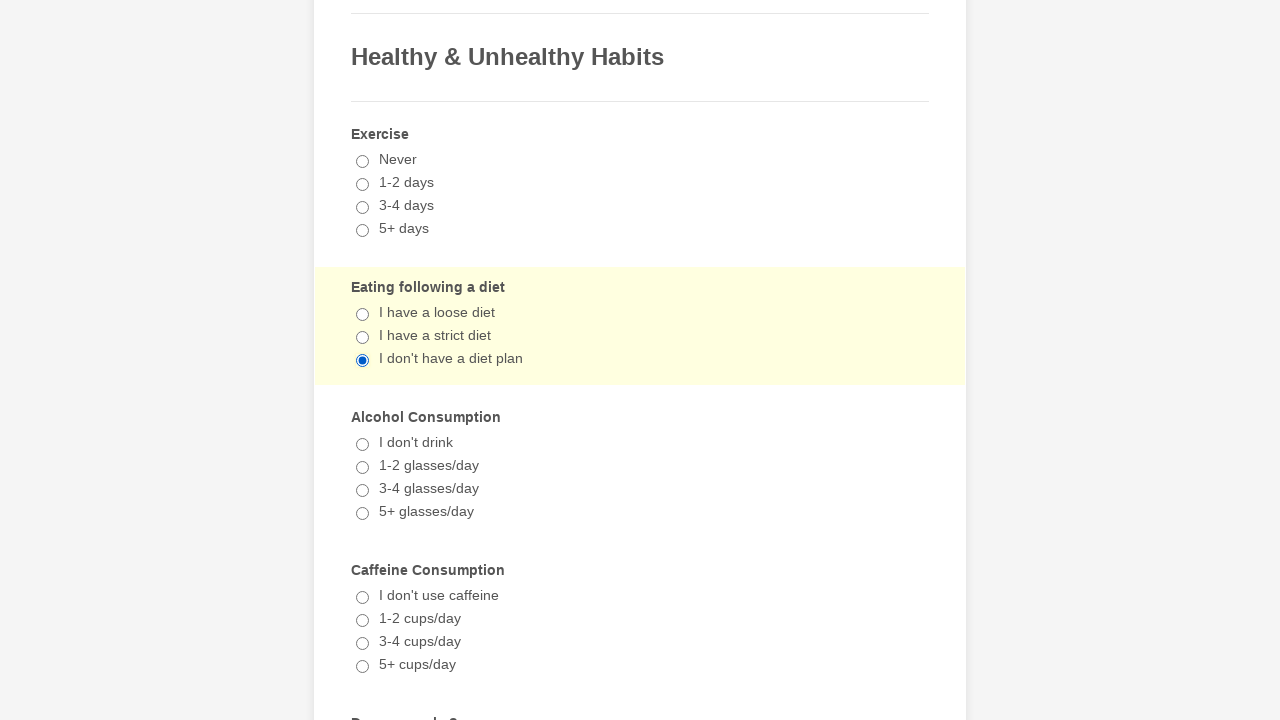

Clicked Diabetes checkbox again to deselect it at (362, 360) on xpath=//label[contains(text(), 'Diabetes')]/preceding-sibling::input
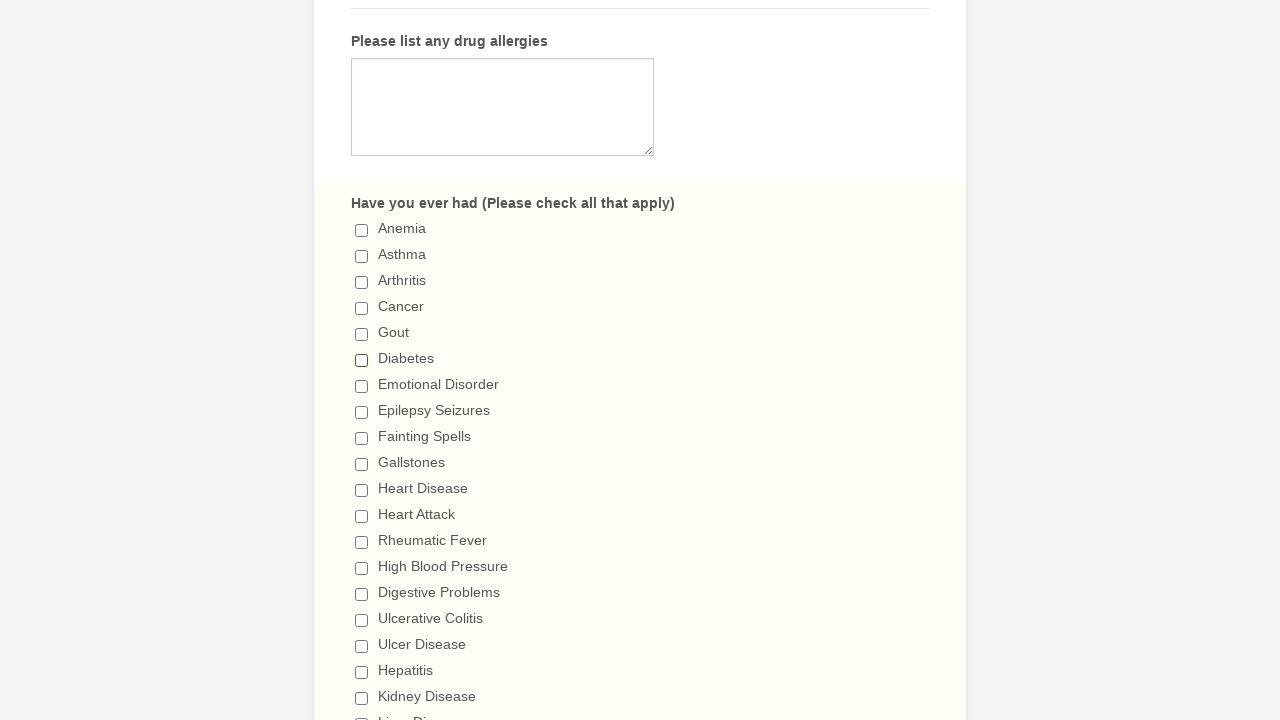

Verified Diabetes checkbox is now deselected
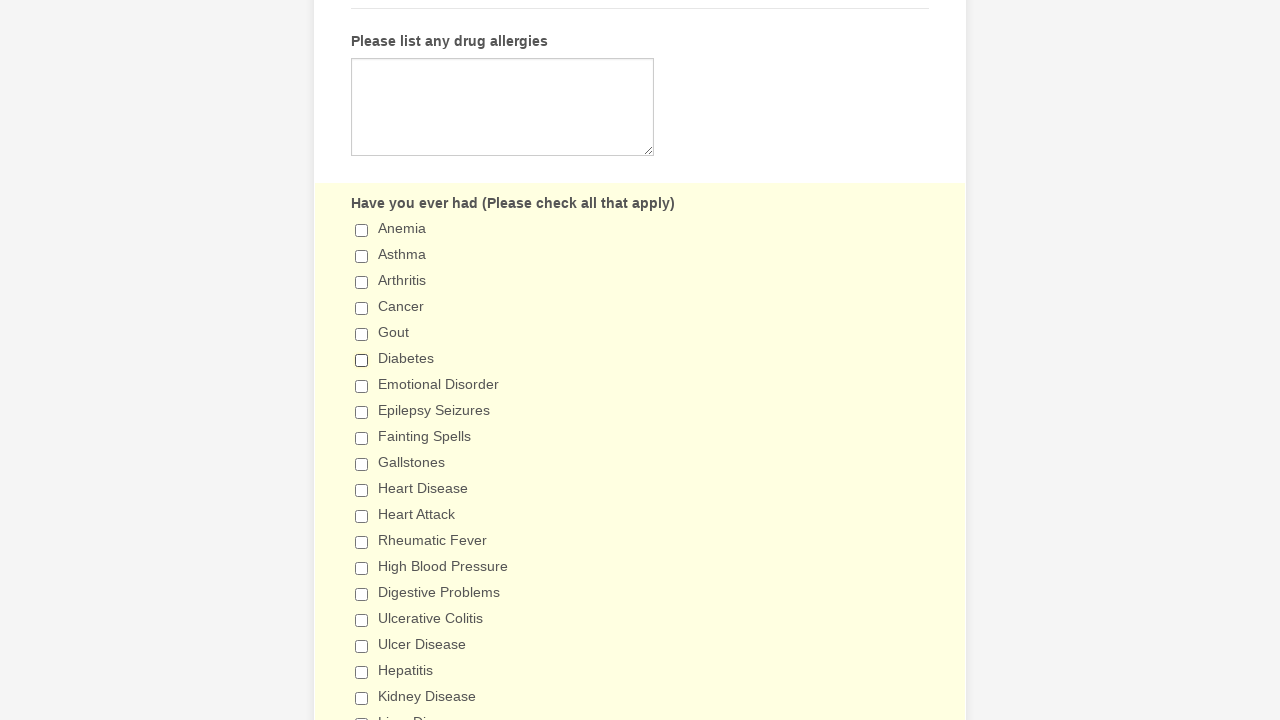

Clicked 'I don't have a diet plan' radio button again at (362, 361) on //label[contains(text(), "I don't have a diet plan")]/preceding-sibling::input
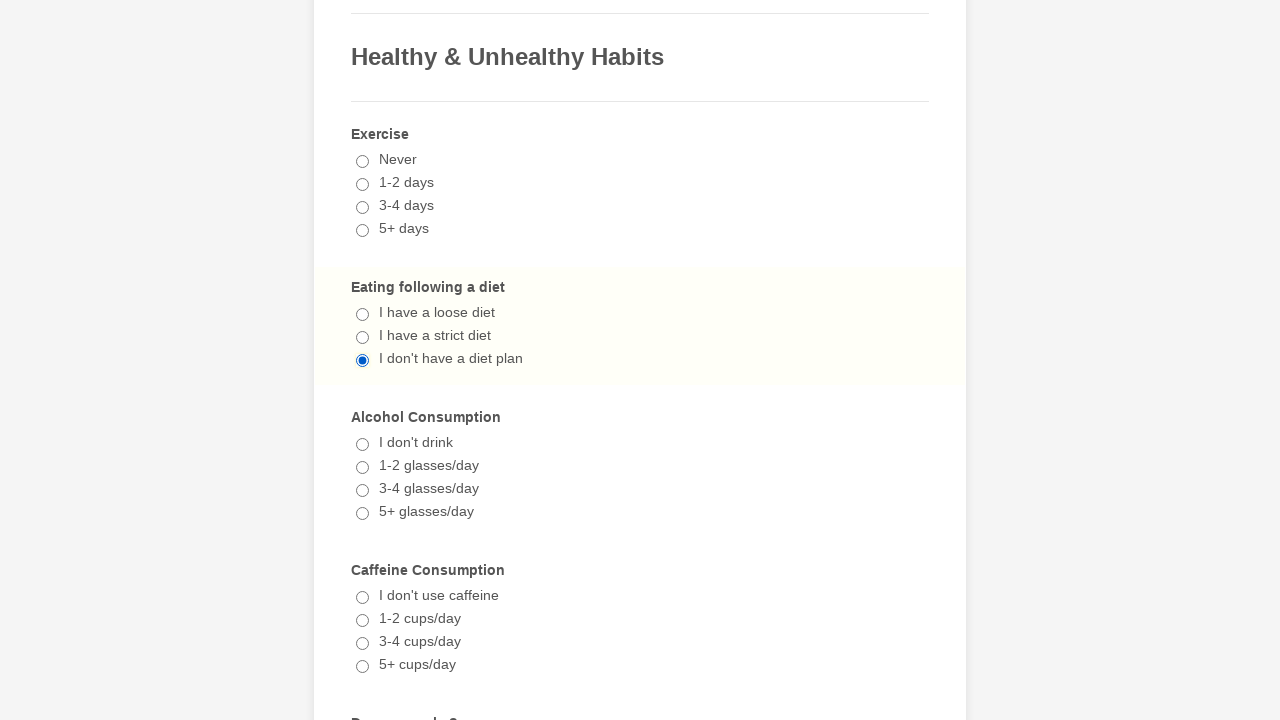

Verified 'I don't have a diet plan' radio button remains selected
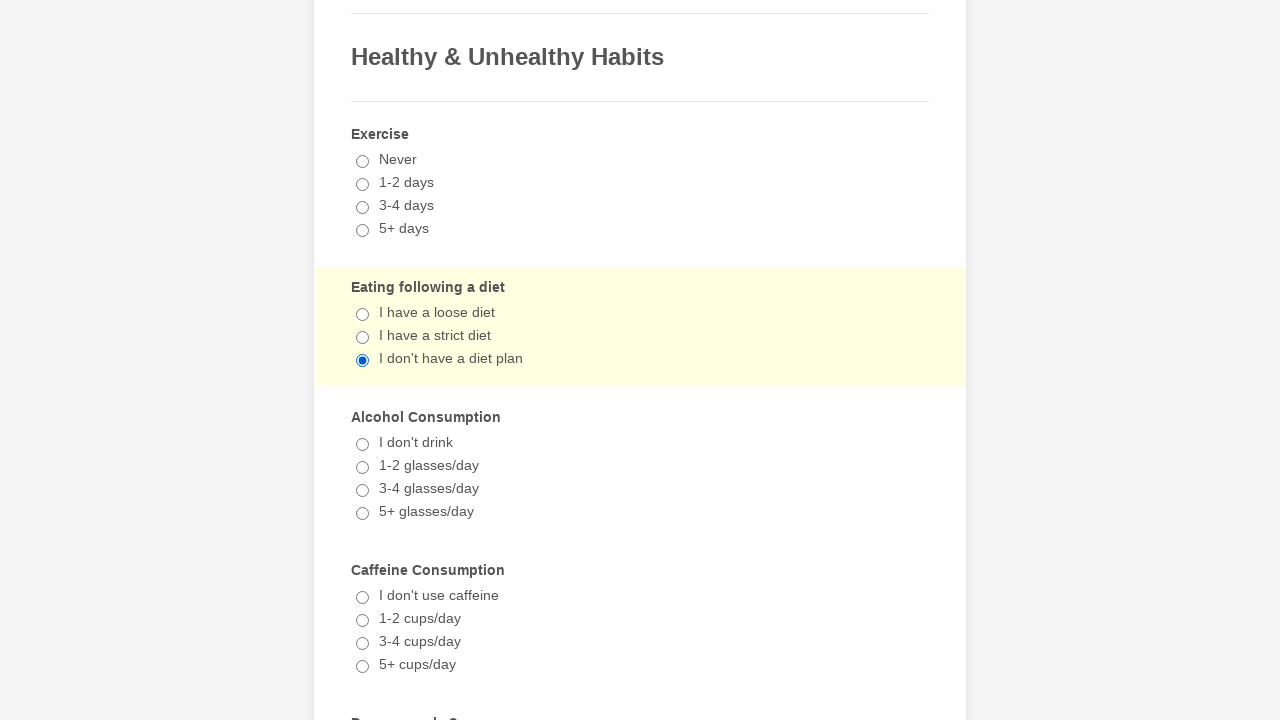

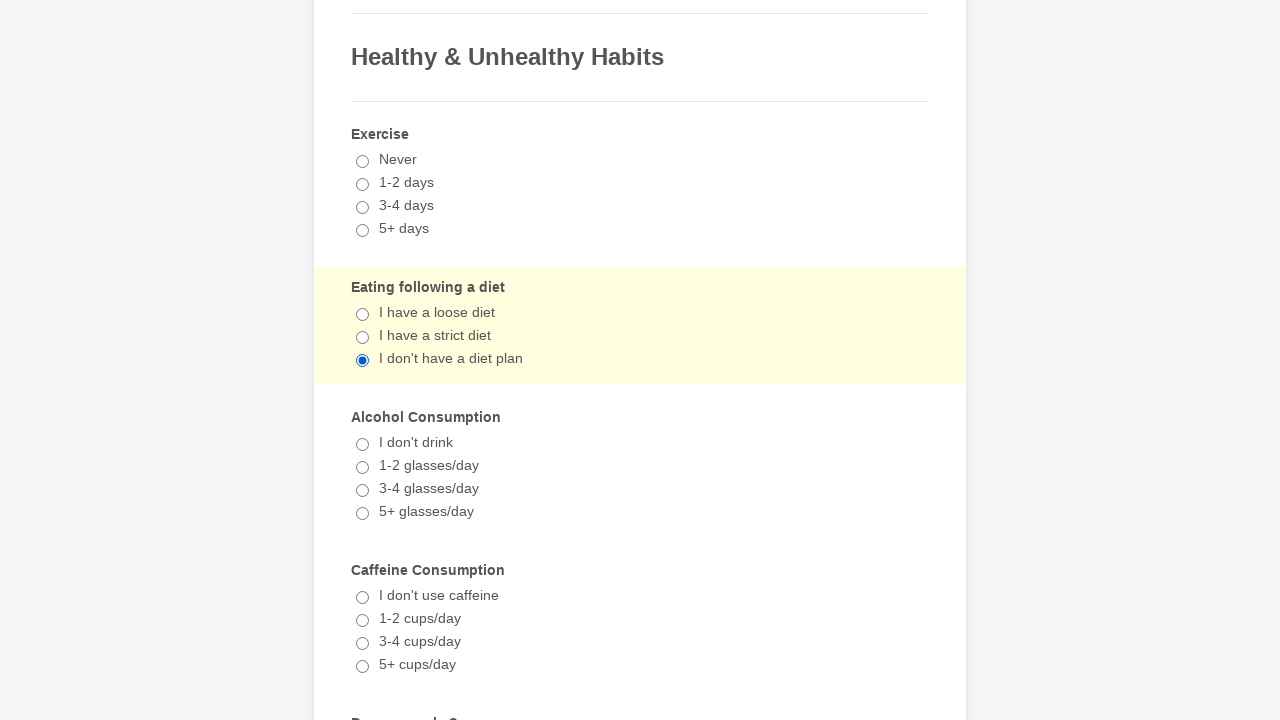